Tests drag and drop functionality on the jQuery UI demo page by dragging the draggable element and dropping it onto the droppable target area within an iframe

Starting URL: https://jqueryui.com/droppable/

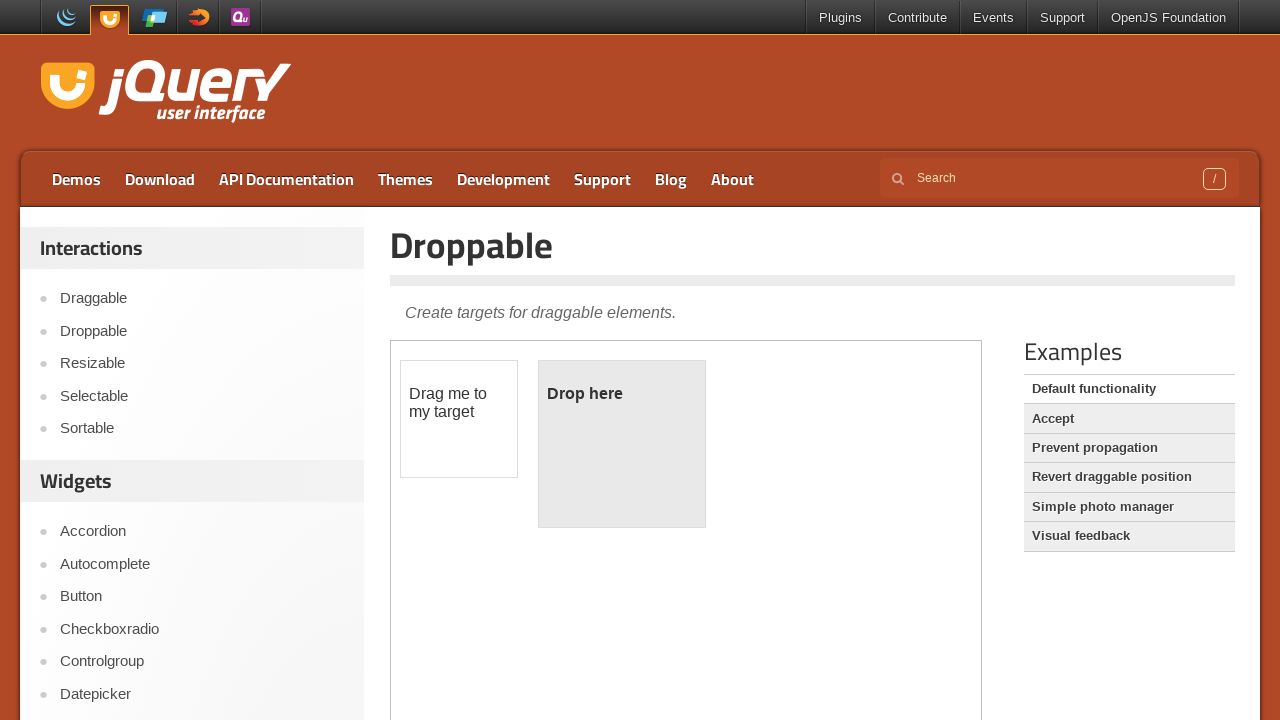

Located iframe containing drag and drop demo
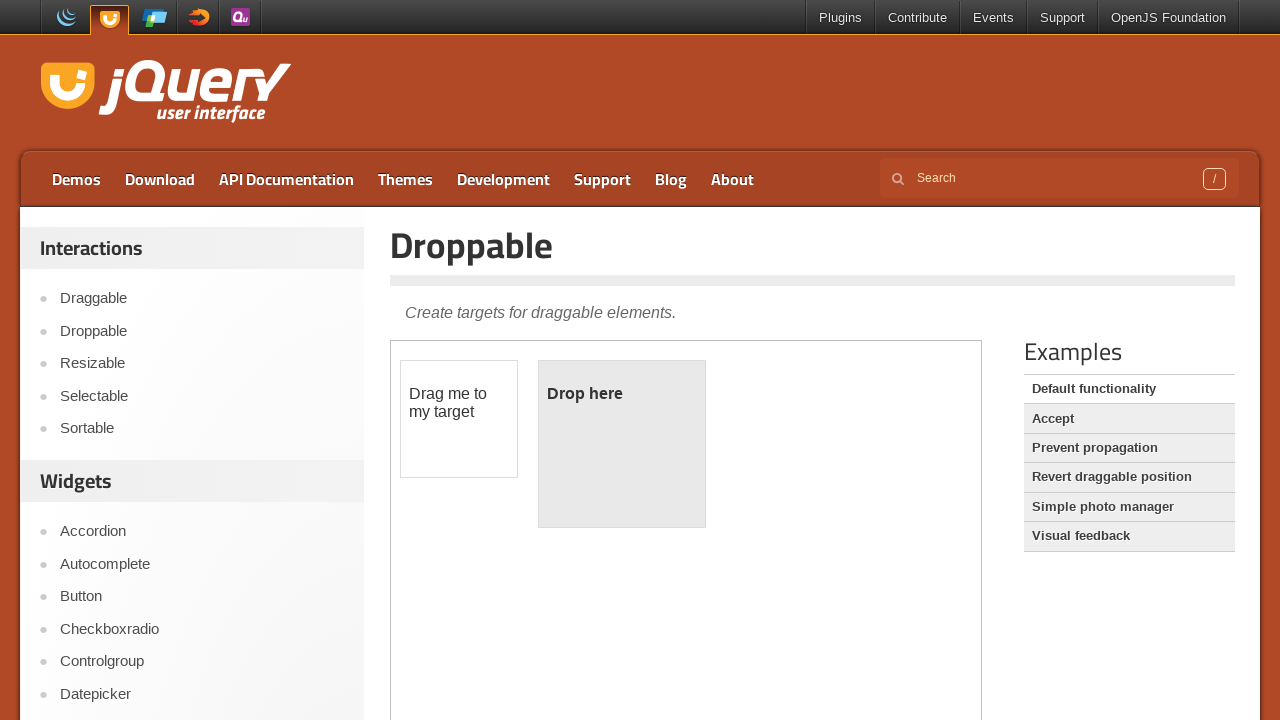

Located draggable element (white box)
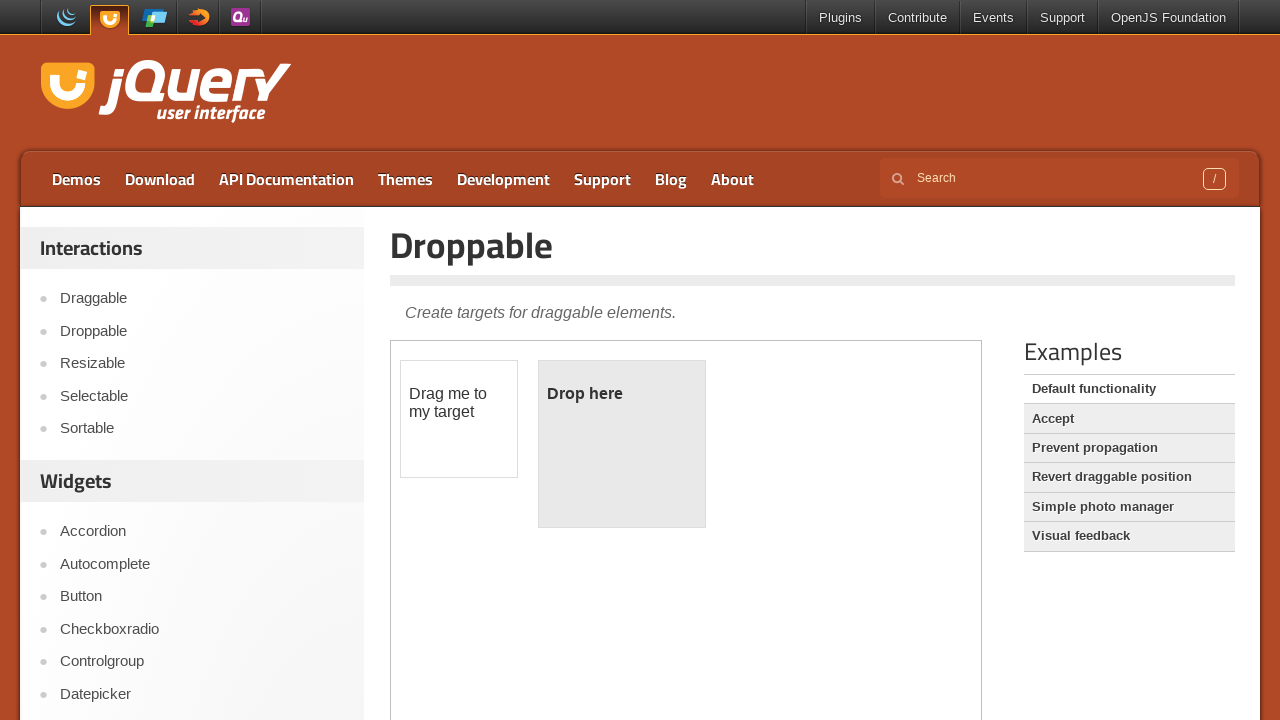

Located droppable element (yellow box)
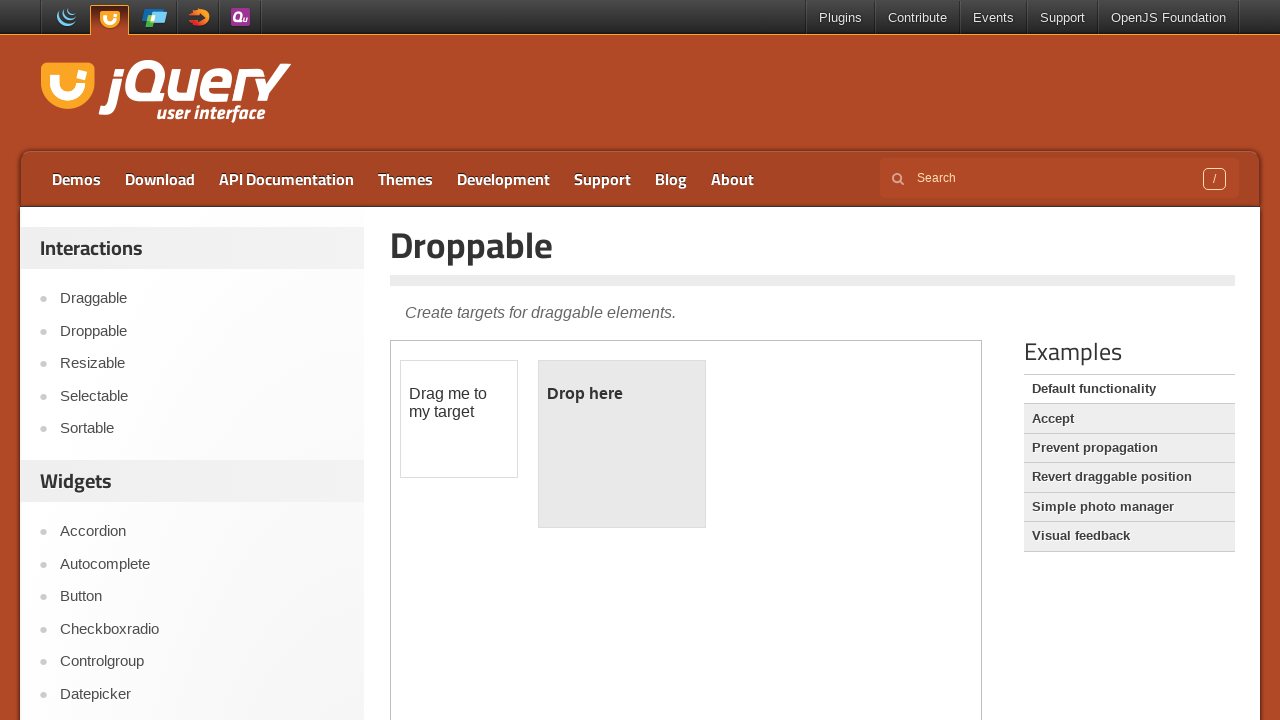

Performed drag and drop operation from draggable to droppable element at (622, 444)
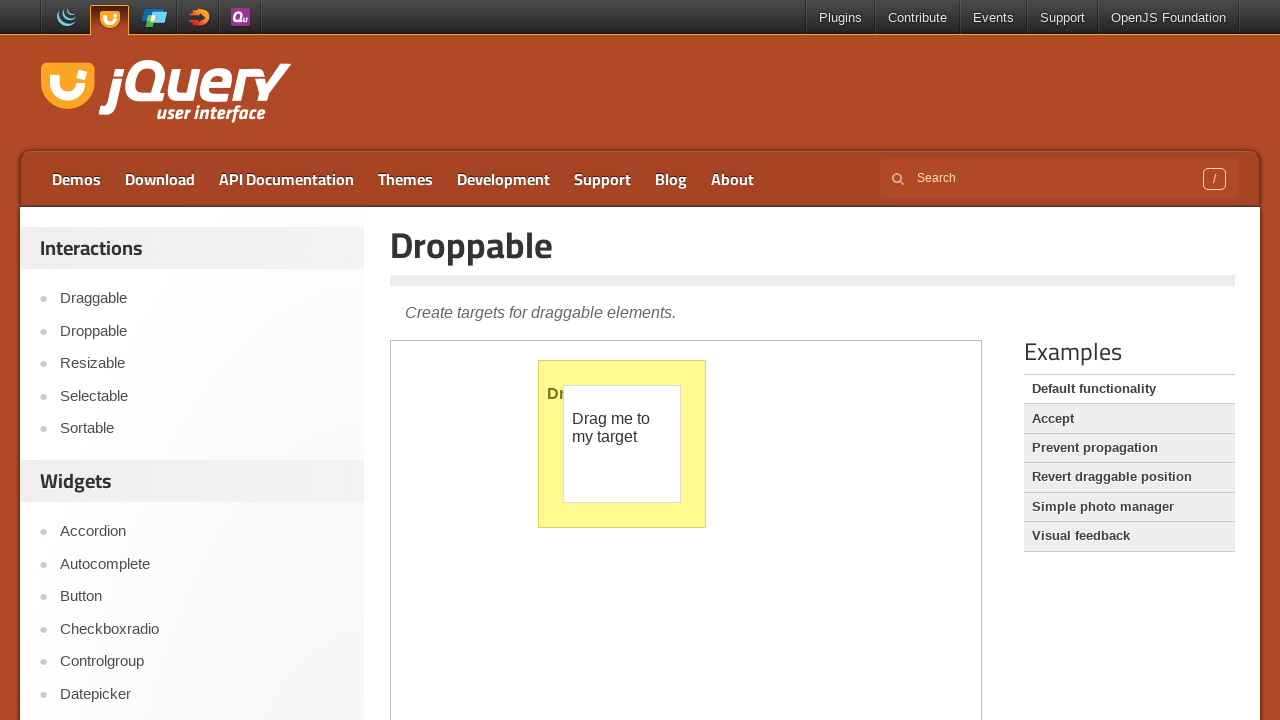

Verified drop was successful - droppable element text changed to 'Dropped!'
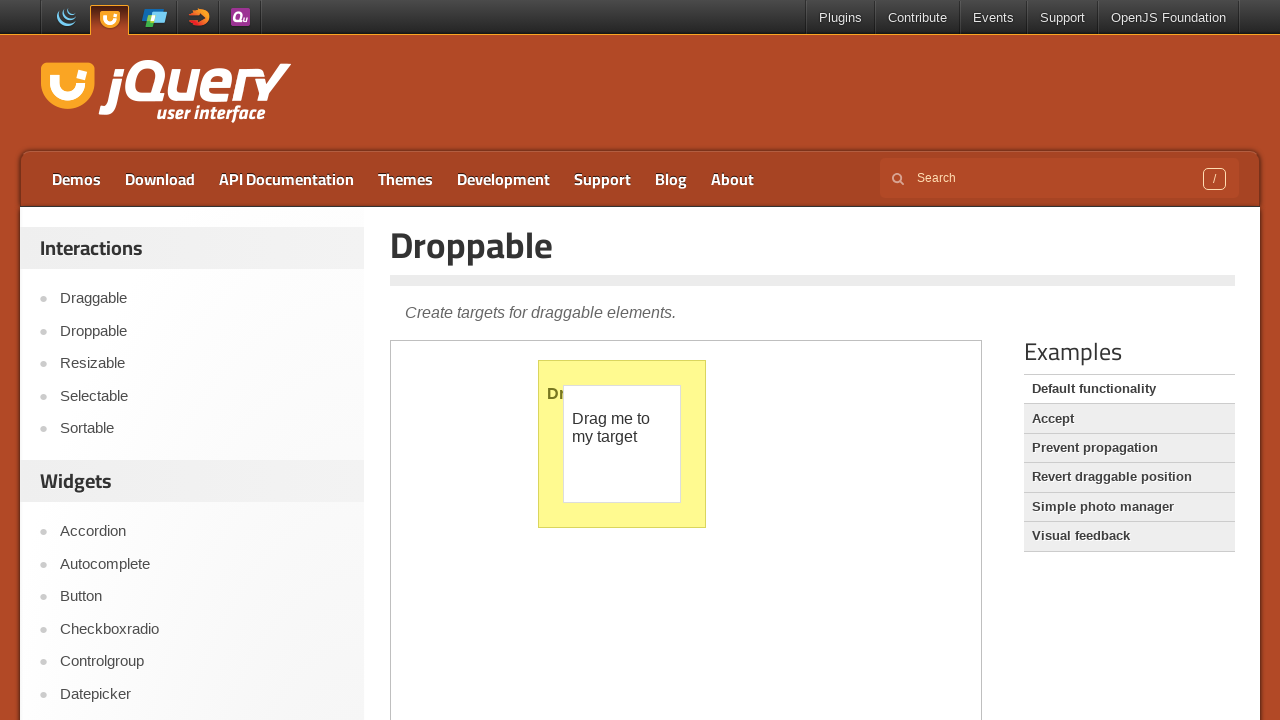

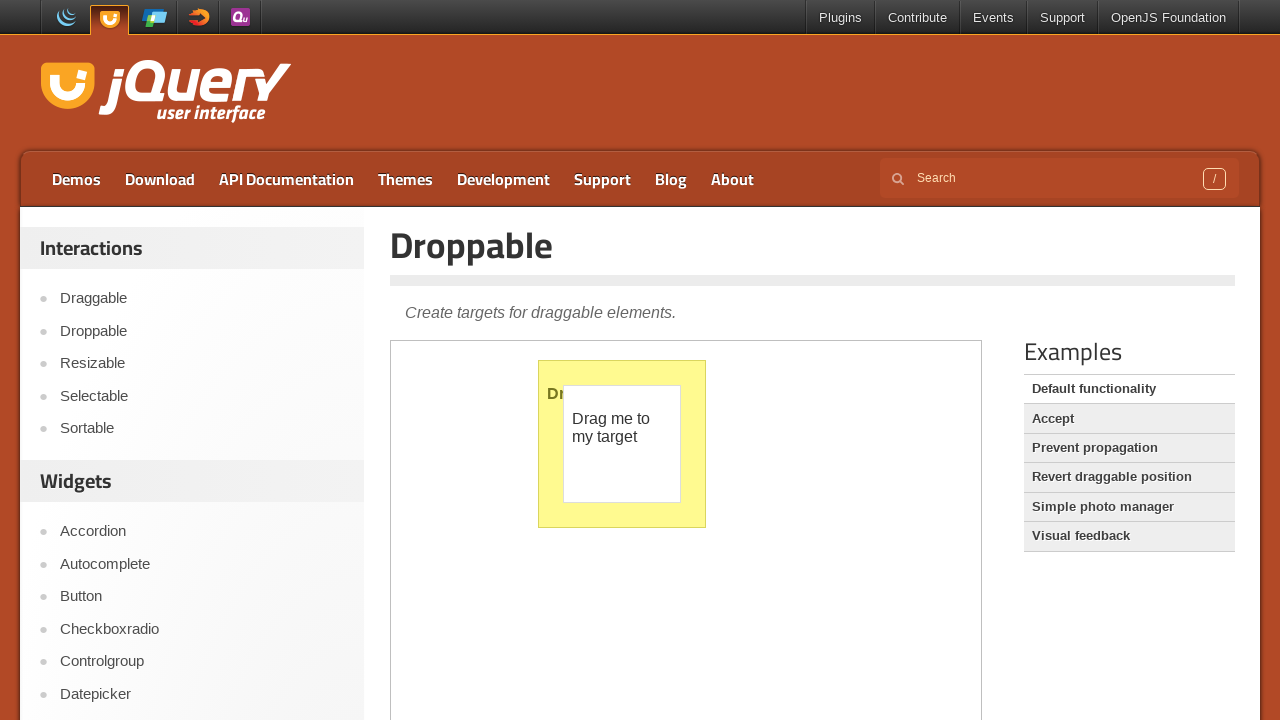